Tests drag and drop functionality by dragging an element and dropping it onto a target area within an iframe

Starting URL: https://jqueryui.com/droppable/

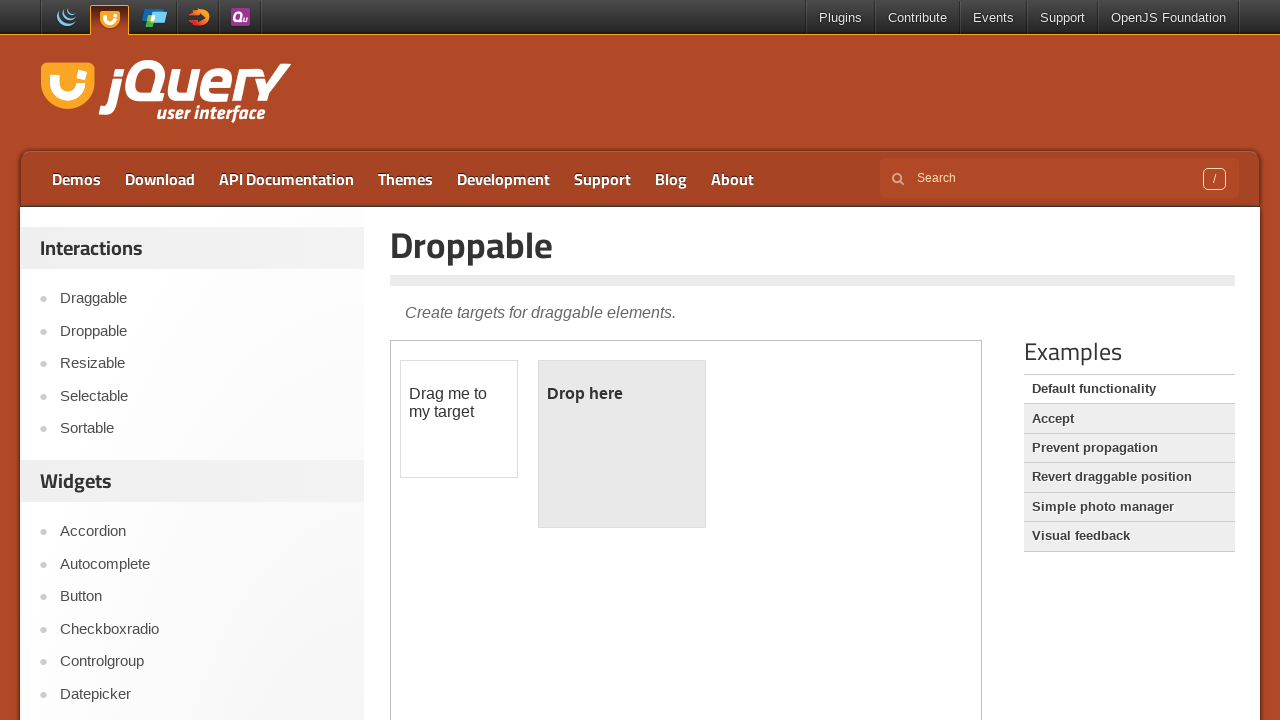

Located iframe containing drag and drop demo
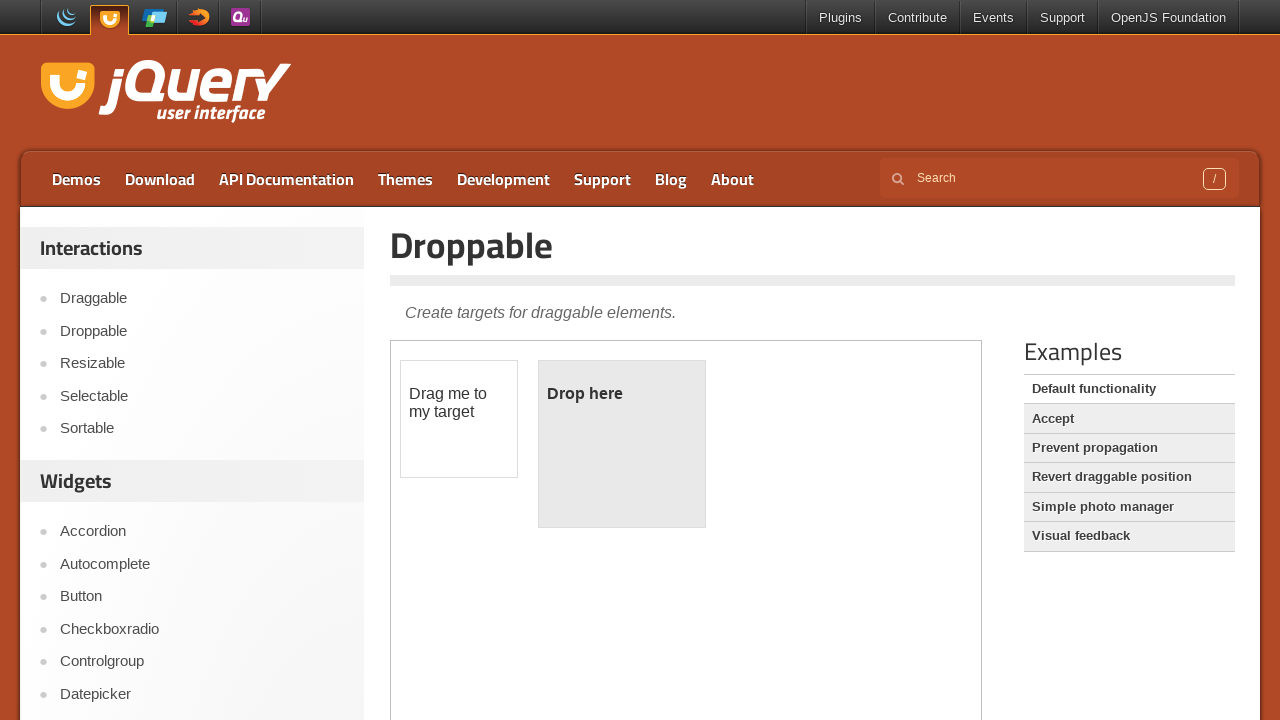

Located draggable element
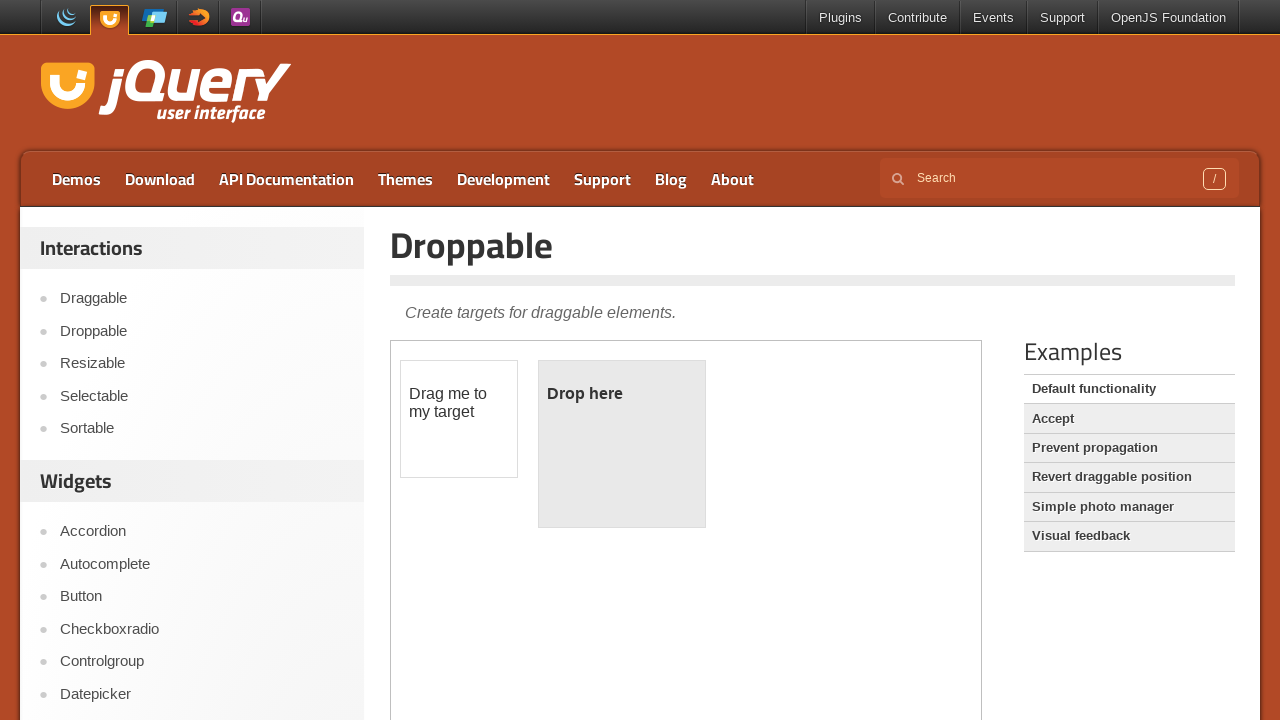

Located droppable target area
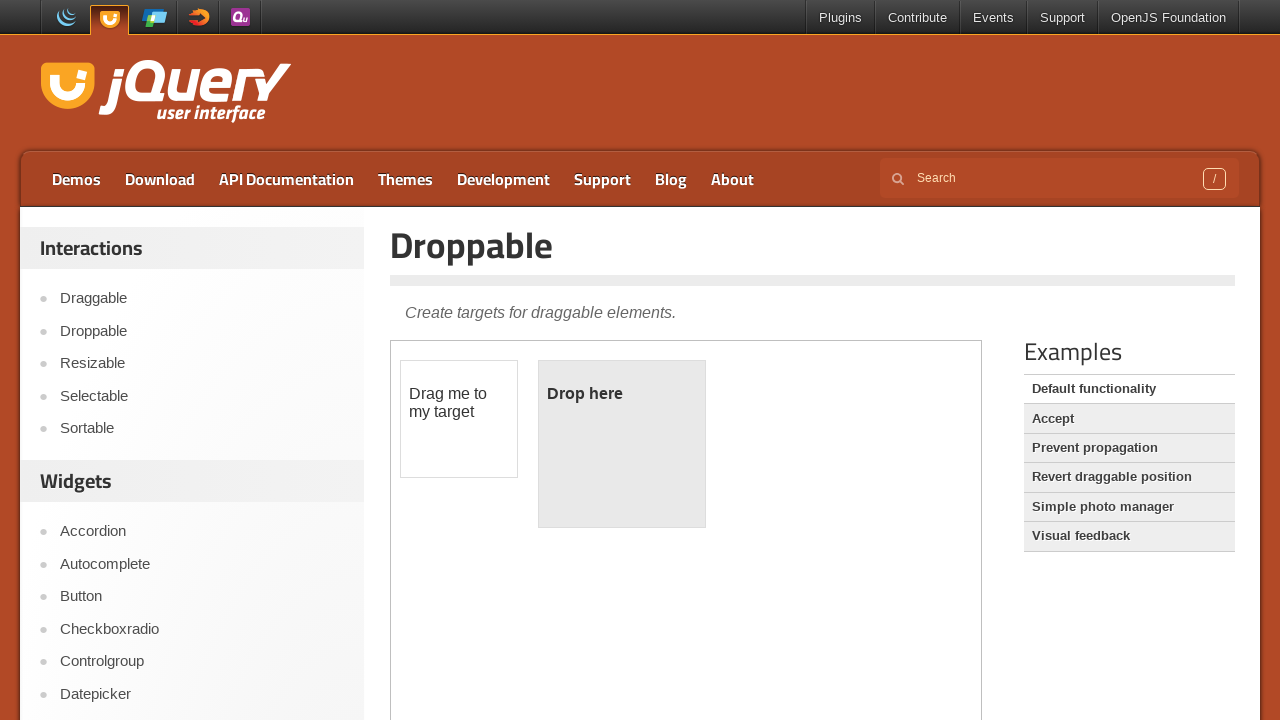

Dragged element and dropped it onto target area at (622, 444)
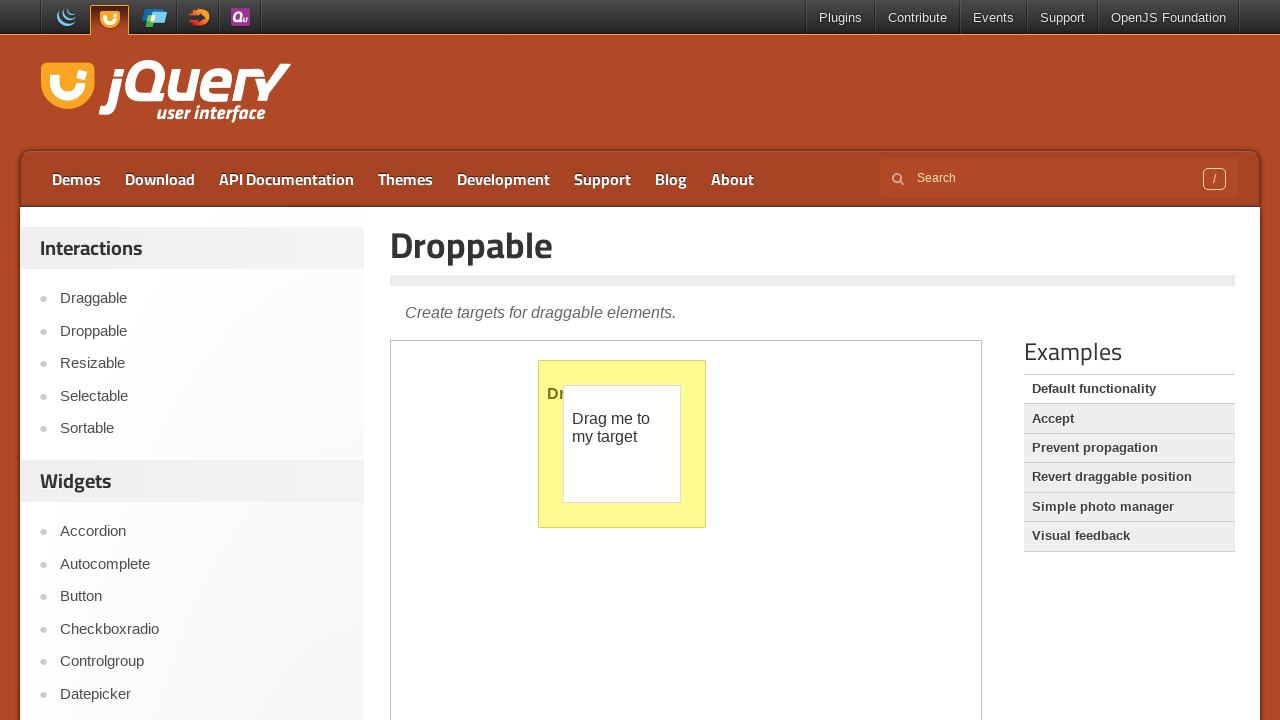

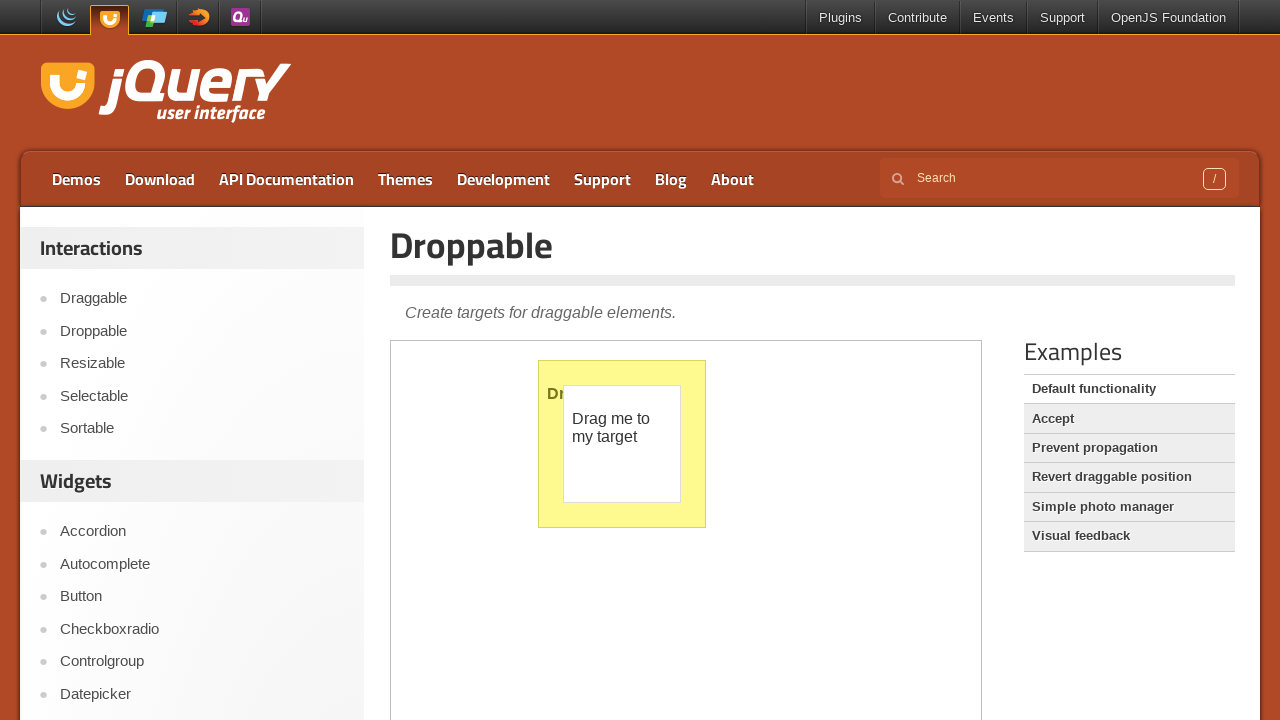